Tests the Python.org website search functionality by entering a search query and submitting it

Starting URL: https://www.python.org

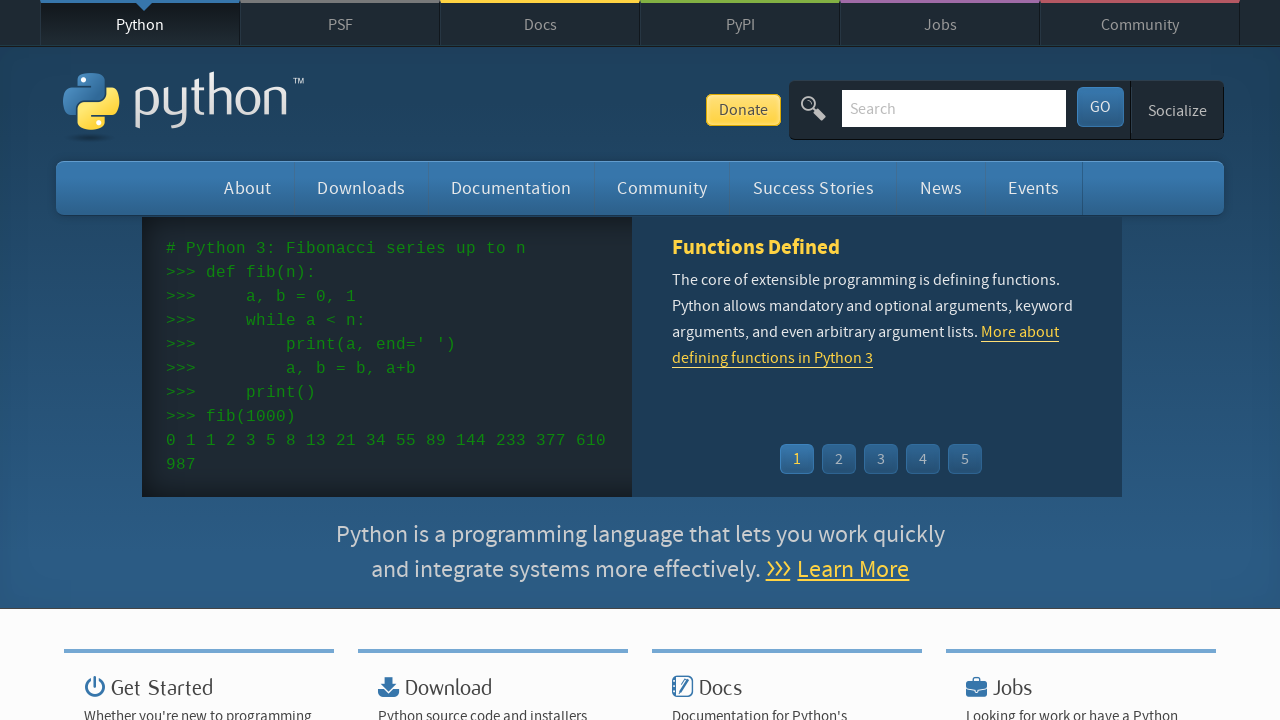

Cleared the search input field on input[name='q']
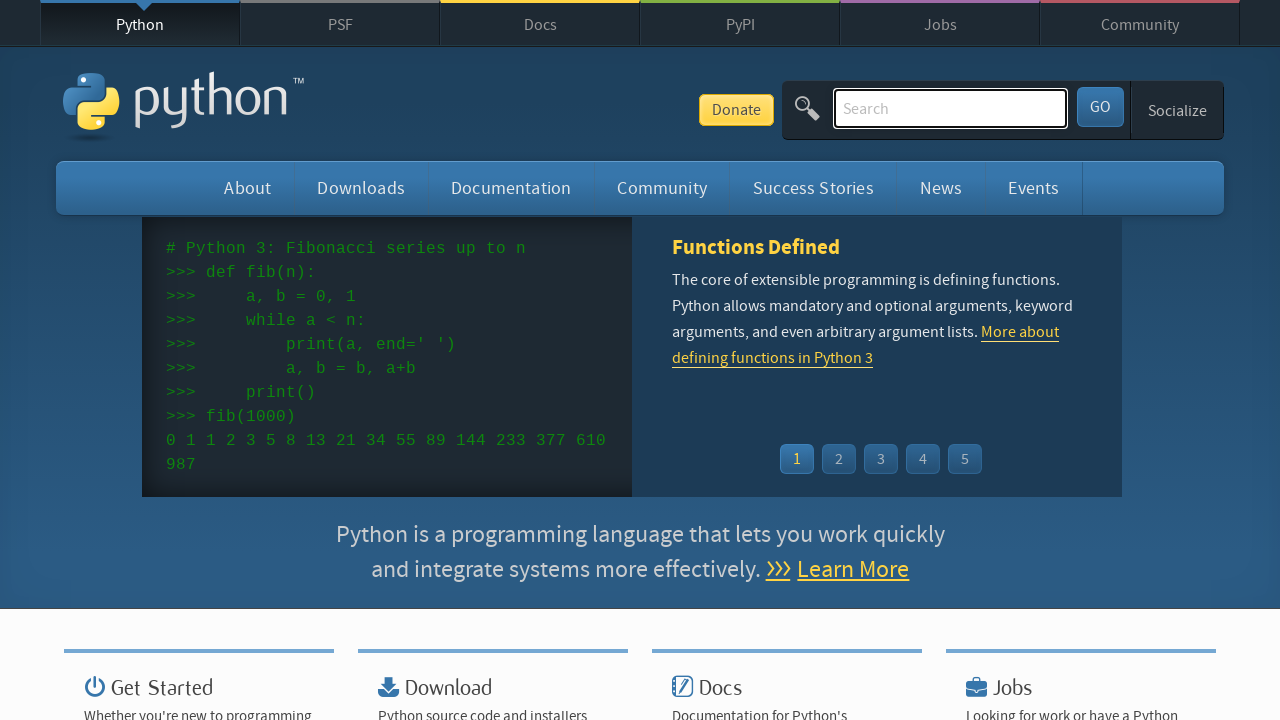

Filled search bar with 'getting started with python' on input[name='q']
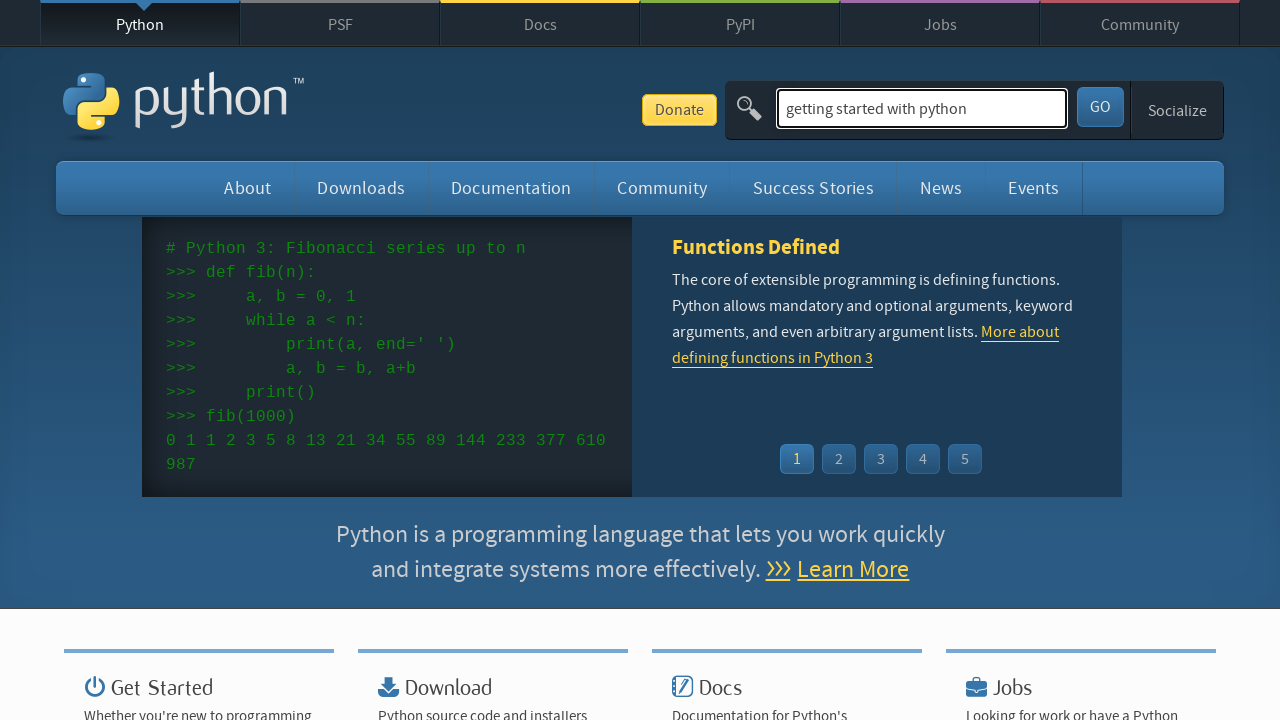

Pressed Enter to submit search query on input[name='q']
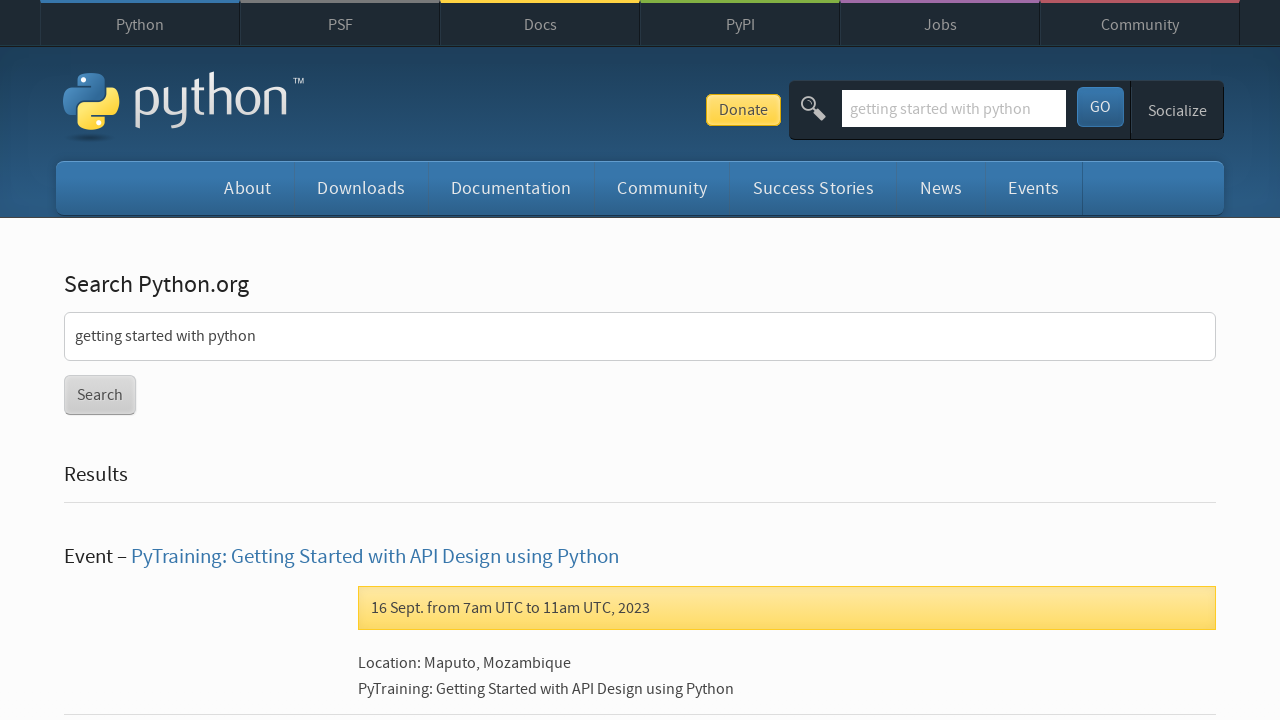

Waited for search results page to load (networkidle)
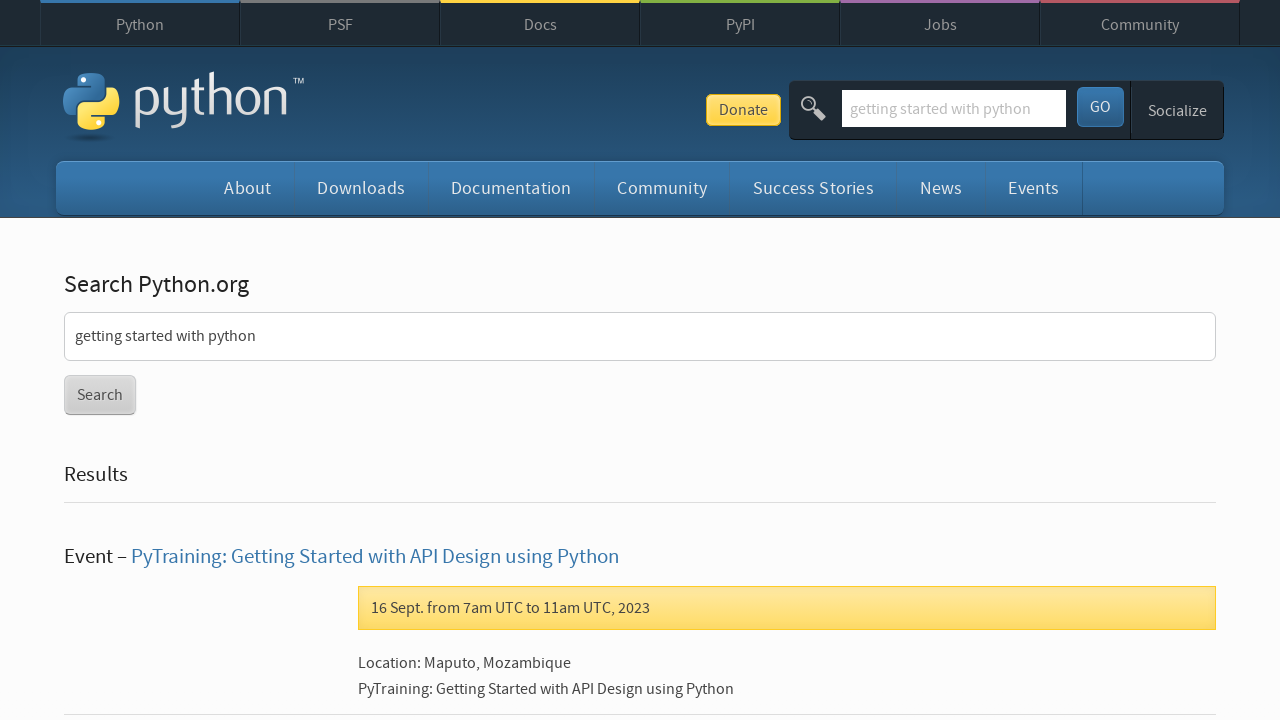

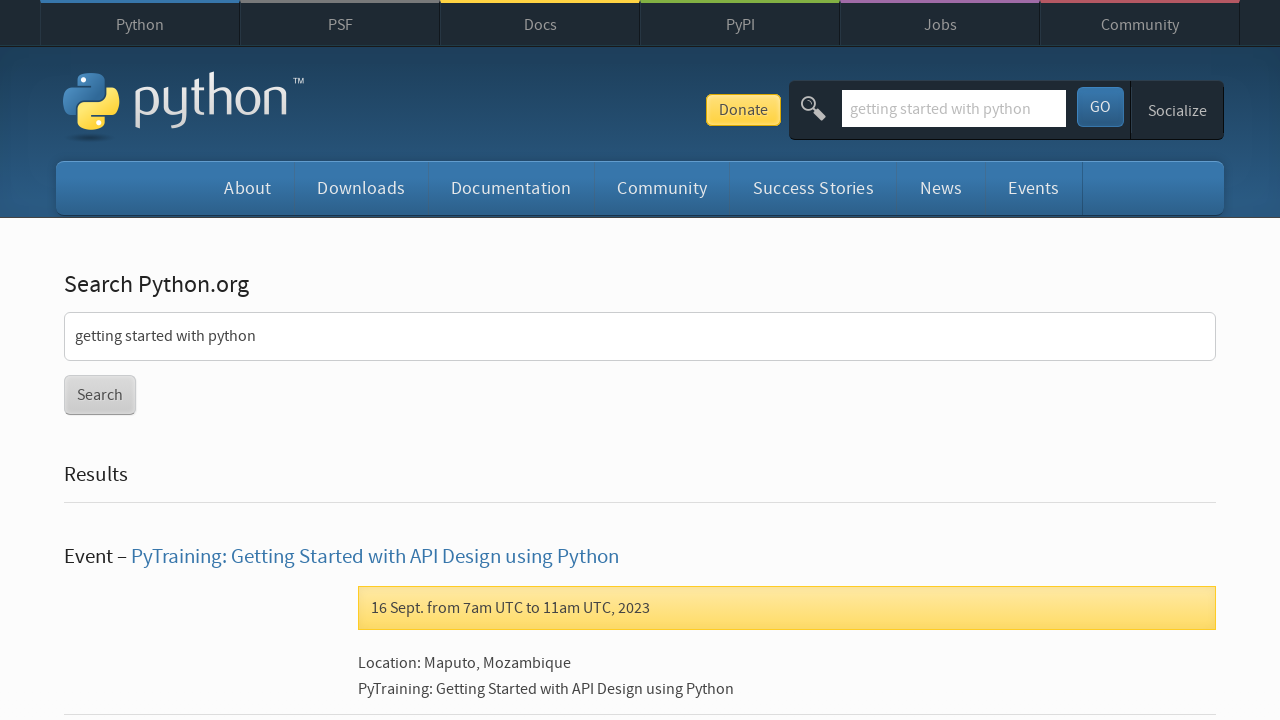